Tests mouse input events (single click, double click, and right-click/context click) on a training page and verifies the active element text changes after each action

Starting URL: https://v1.training-support.net/selenium/input-events

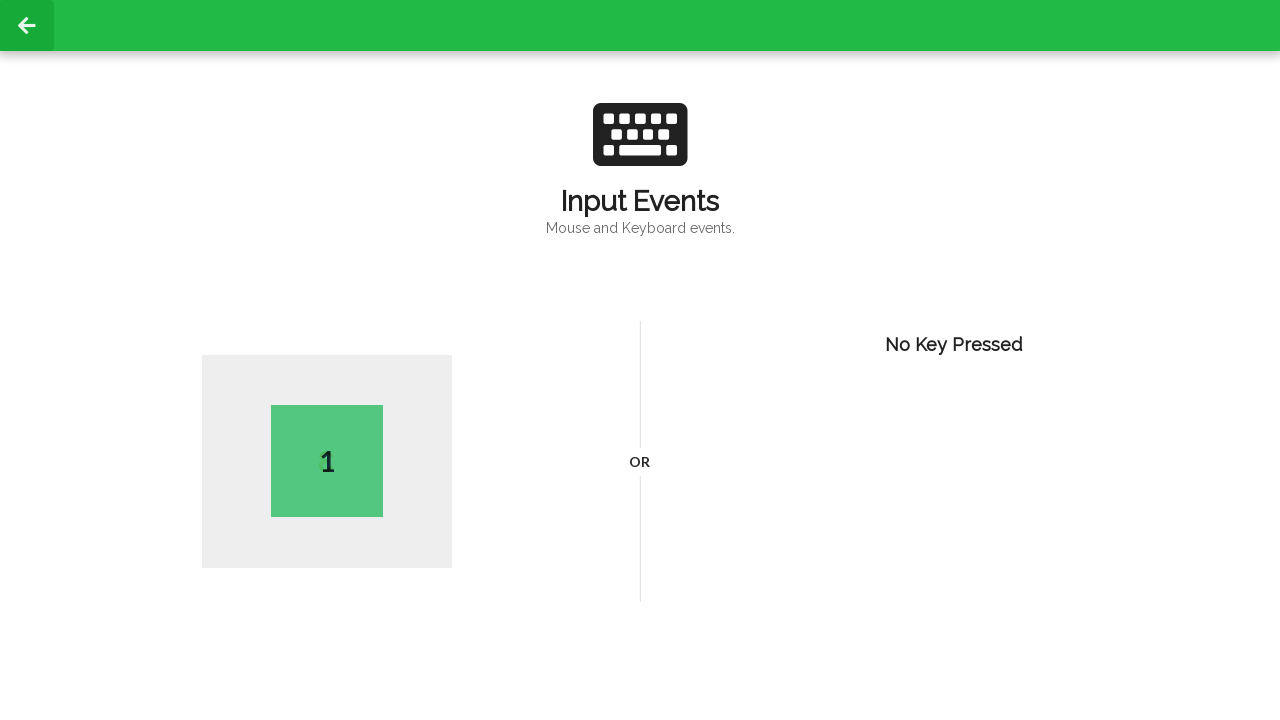

Performed single click on page body at (640, 360) on body
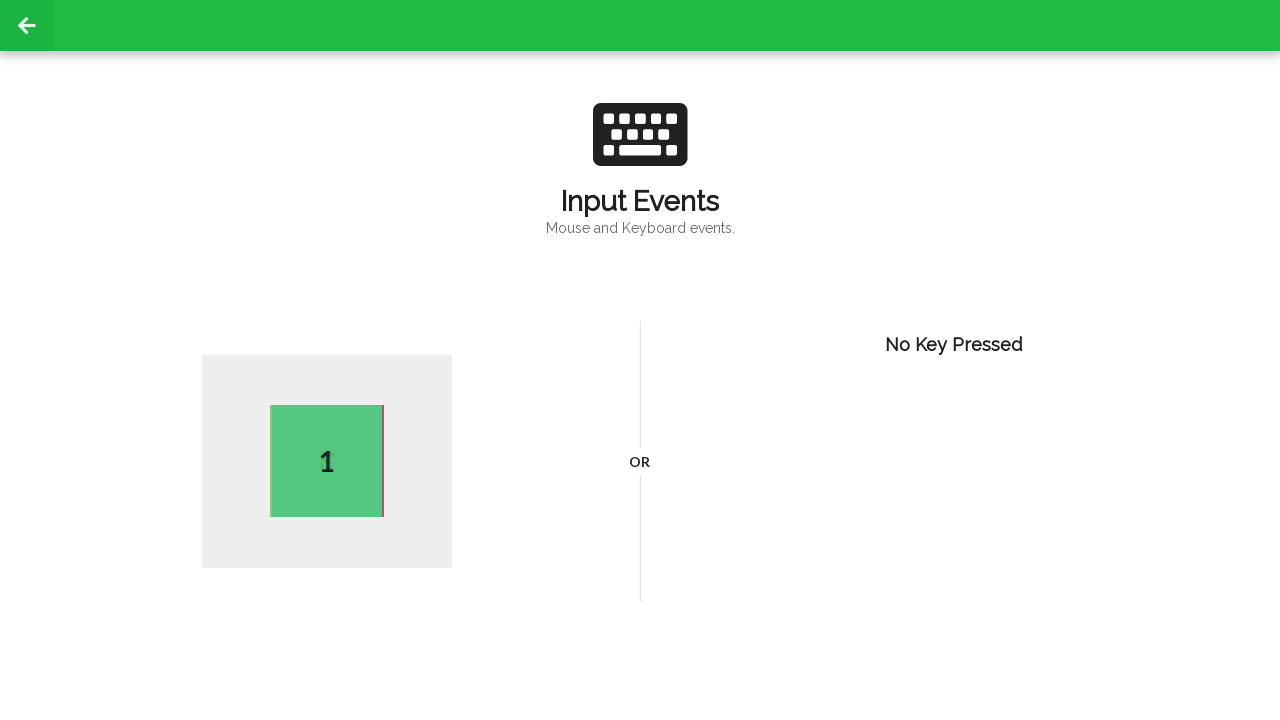

Active element updated after single click
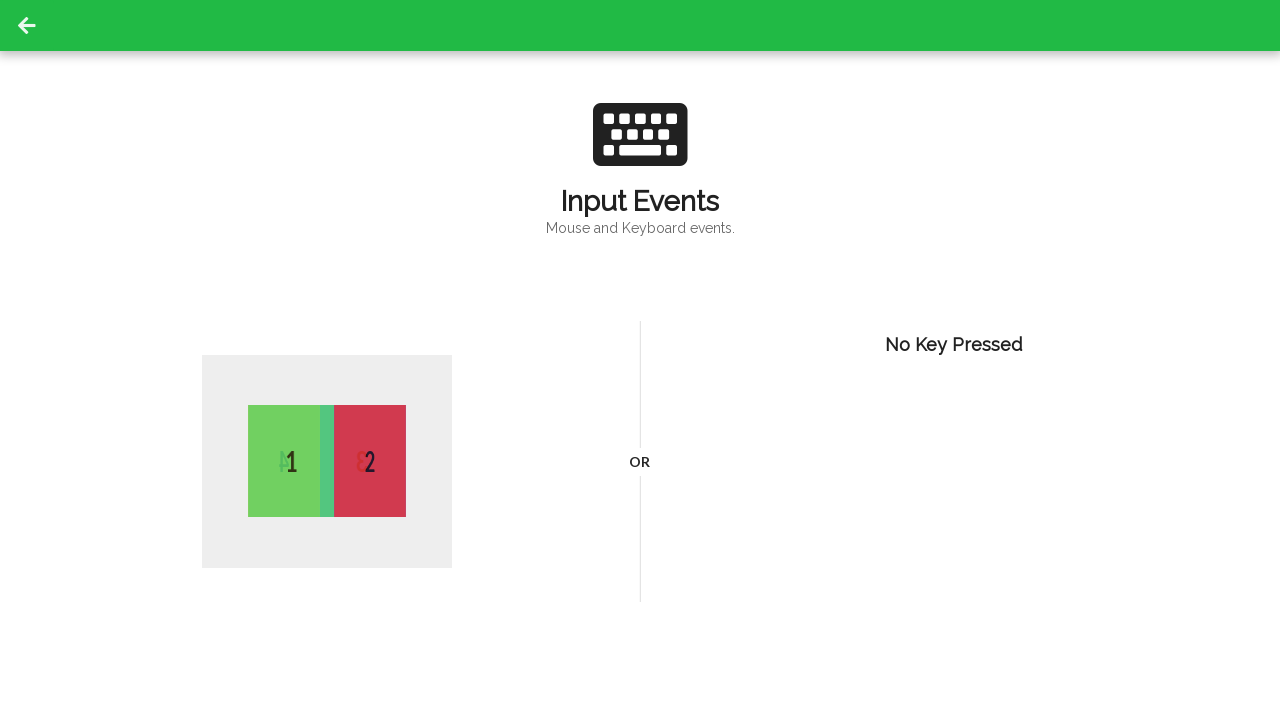

Performed double click on page body at (640, 360) on body
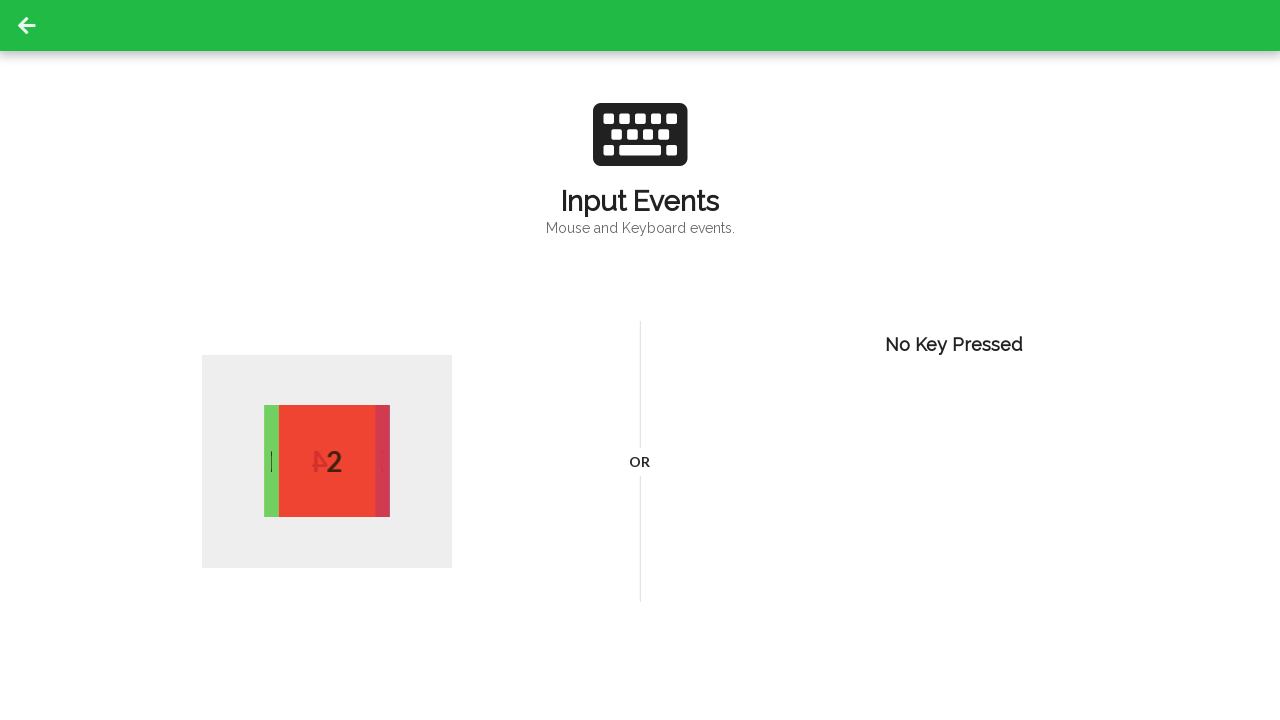

Active element updated after double click
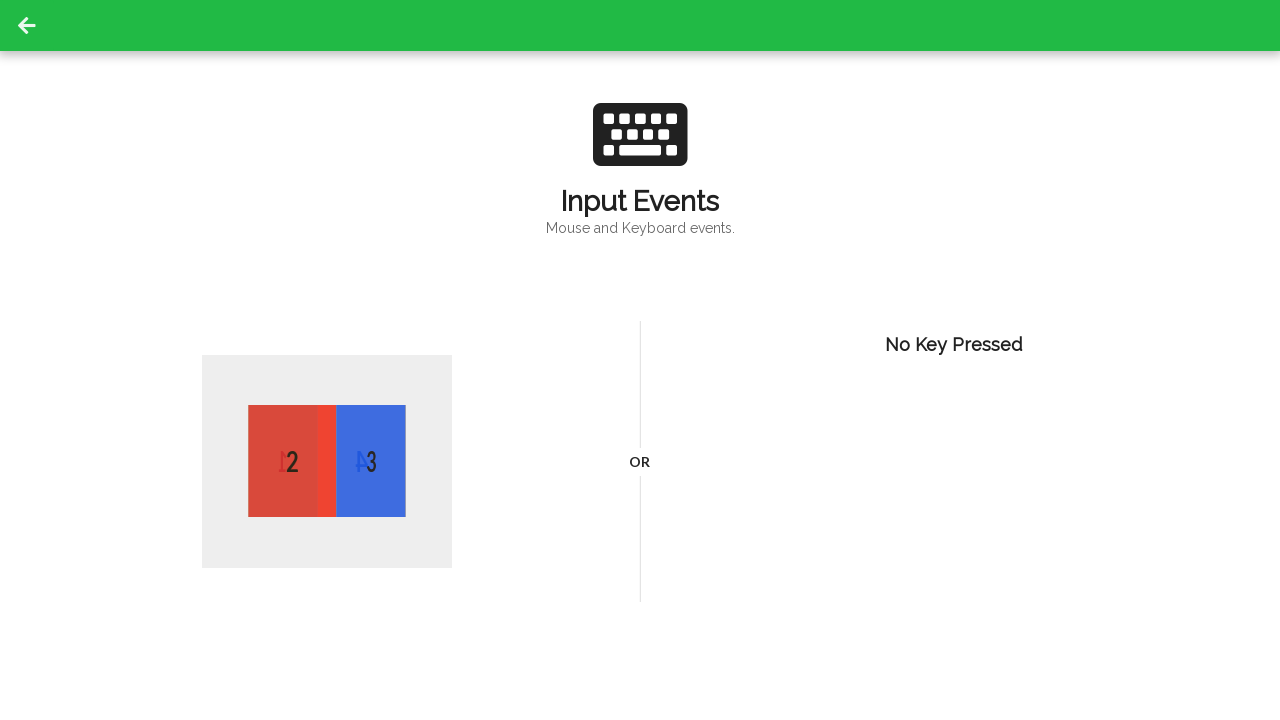

Performed right-click (context click) on page body at (640, 360) on body
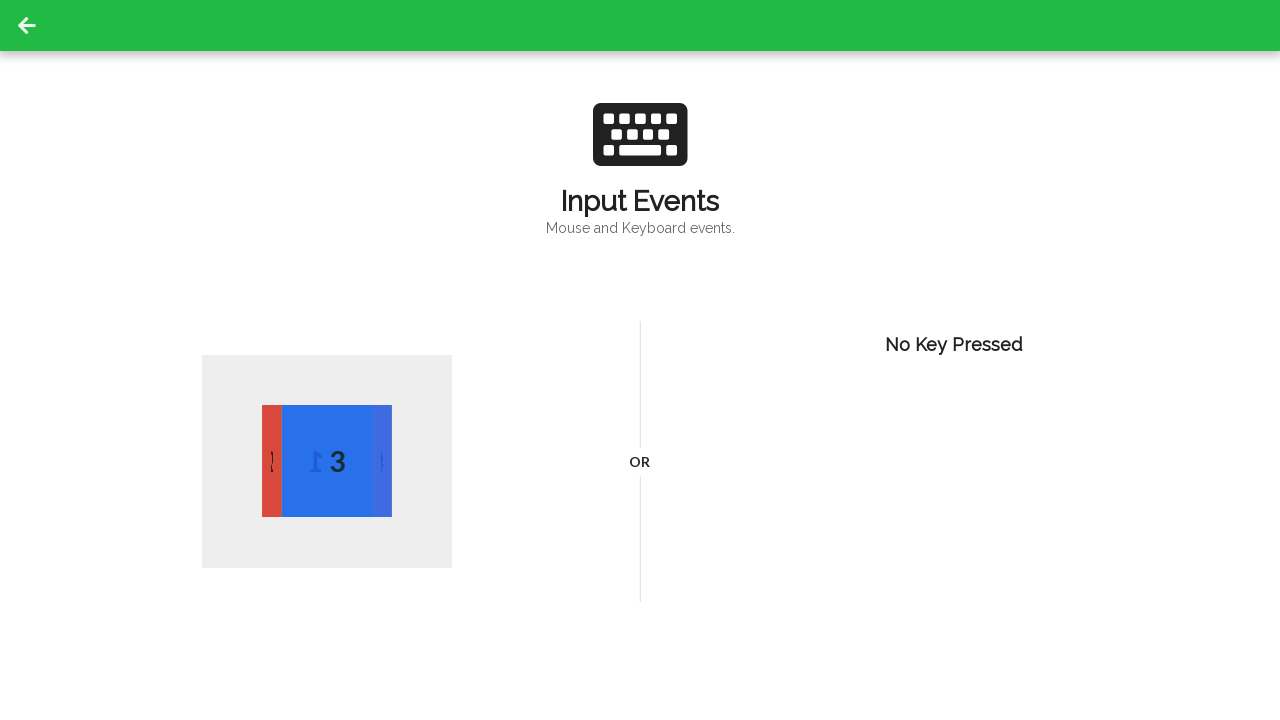

Active element updated after right-click
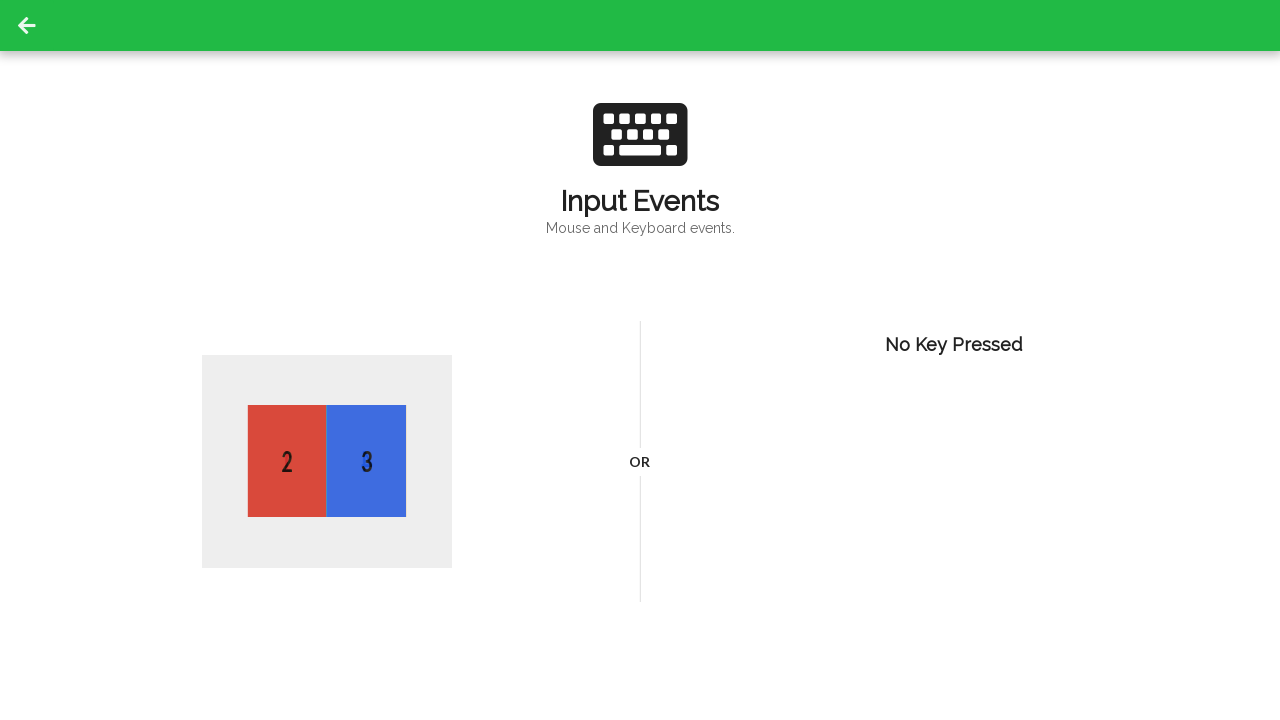

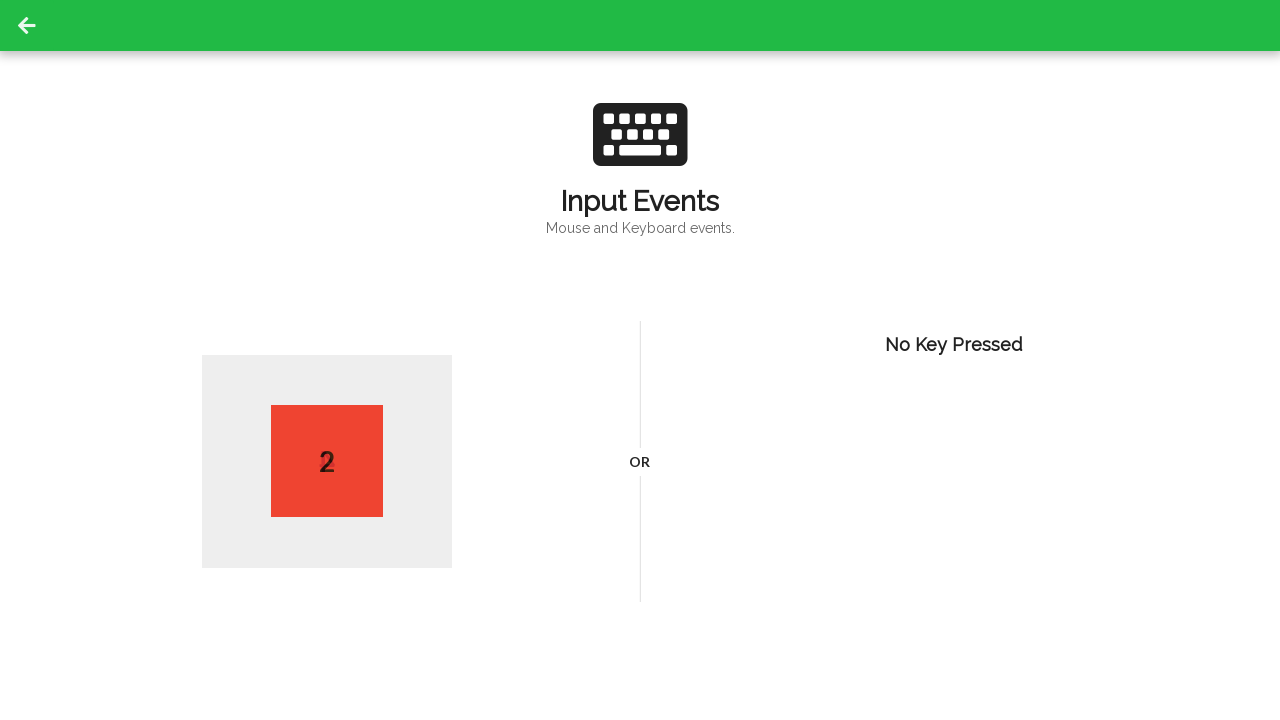